Tests navigation on FirstCry website by clicking on the "BOY FASHION" link using link text selector

Starting URL: https://www.firstcry.com/

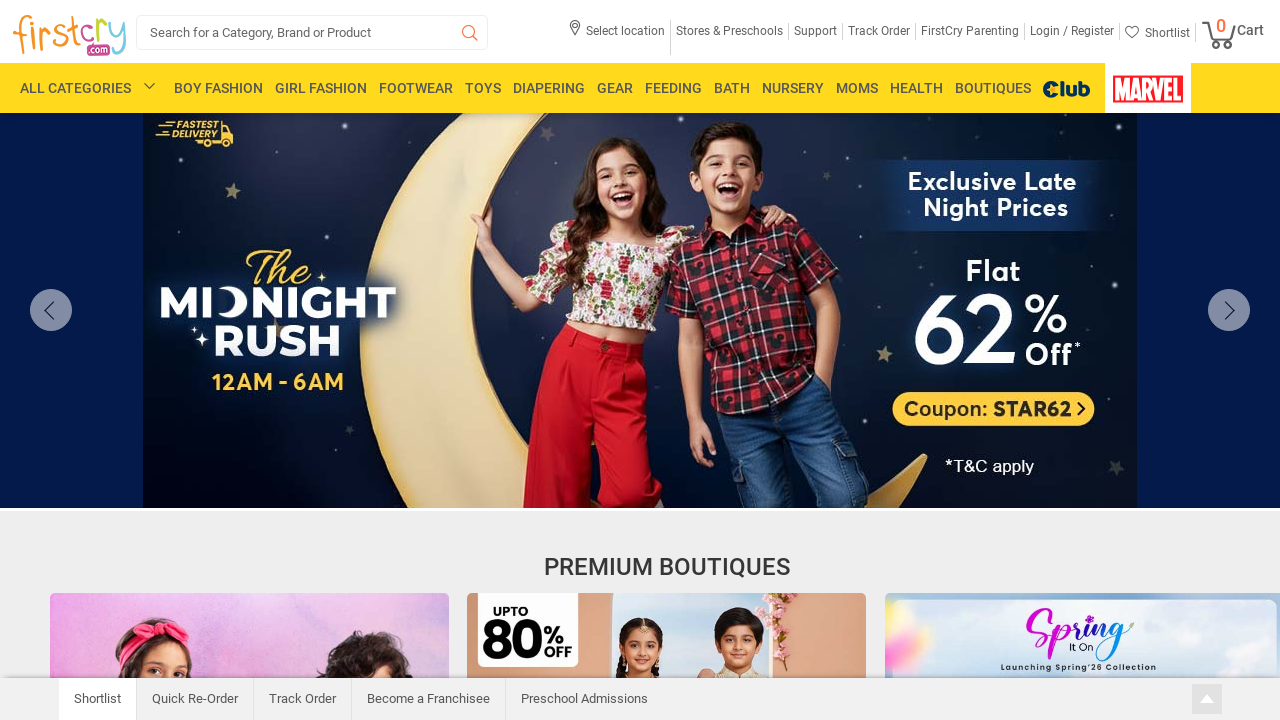

Clicked on 'BOY FASHION' link using link text selector at (218, 88) on text=BOY FASHION
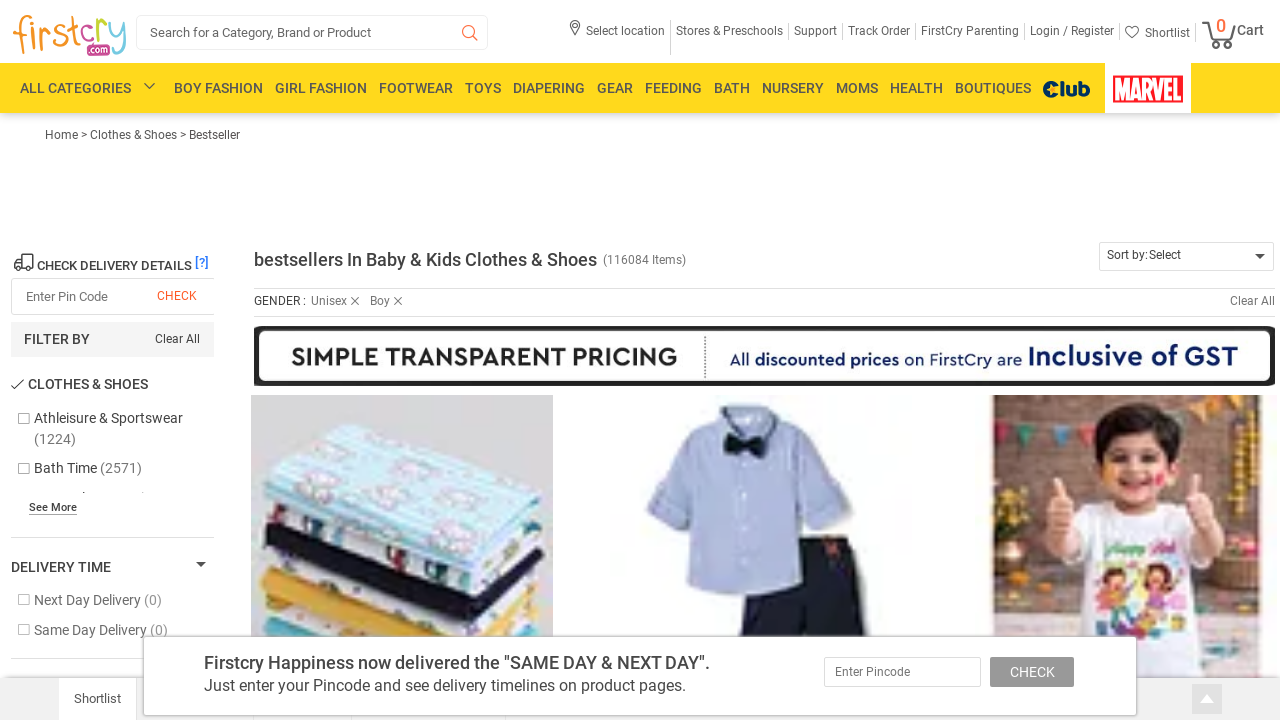

Page navigation completed and network idle state reached
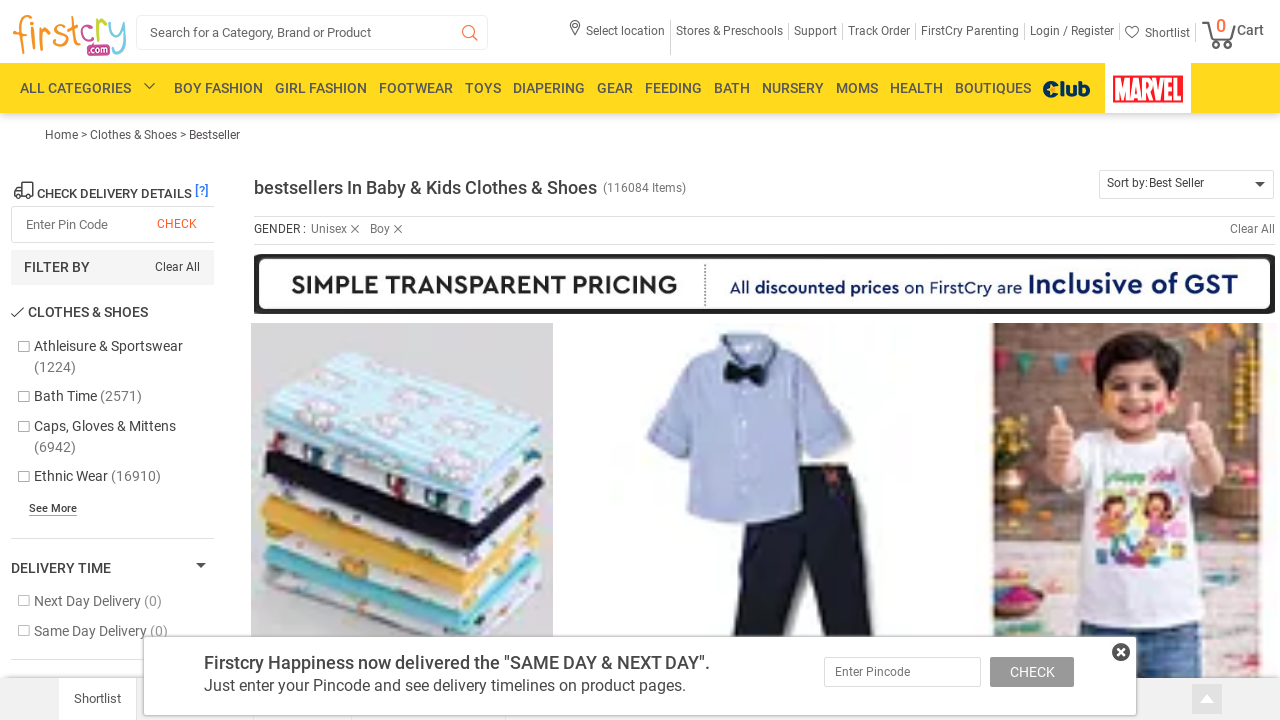

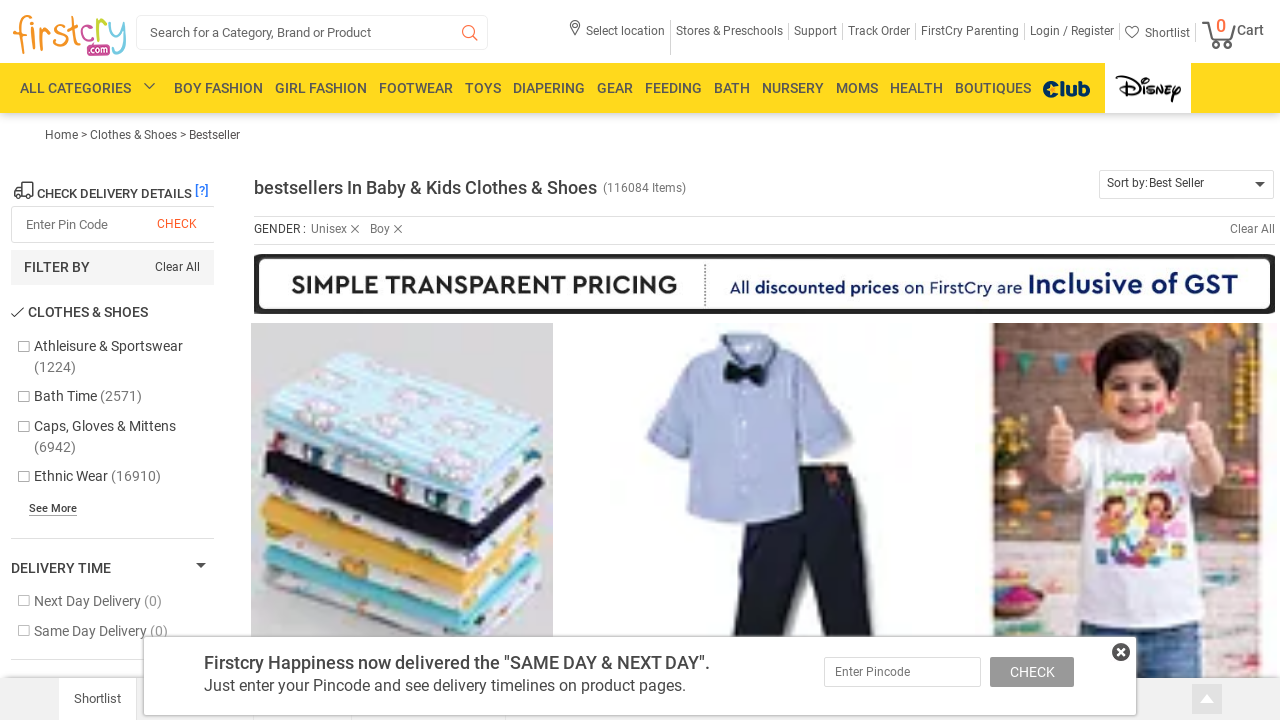